Tests dropdown/select menu functionality including single selection dropdown (selecting by index, value, and visible text) and multi-select dropdown (selecting and deselecting multiple options)

Starting URL: https://demoqa.com/select-menu

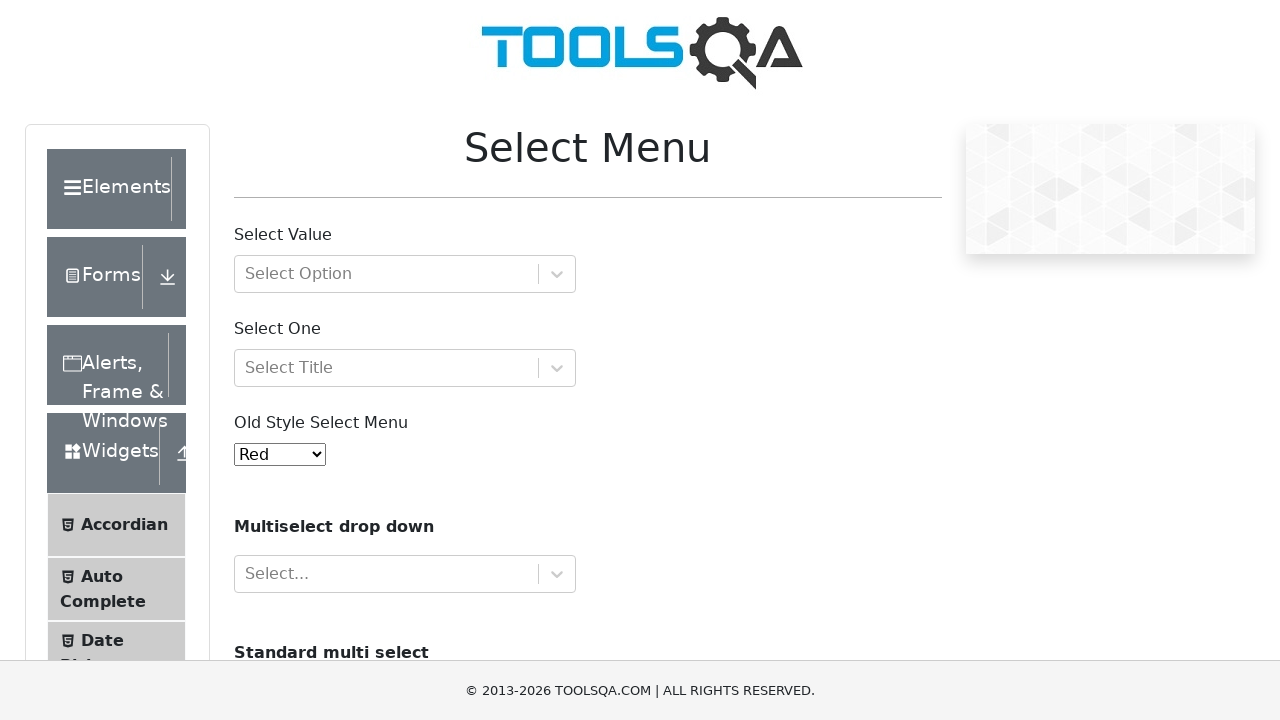

Selected 'Purple' by index 3 in single-select dropdown on #oldSelectMenu
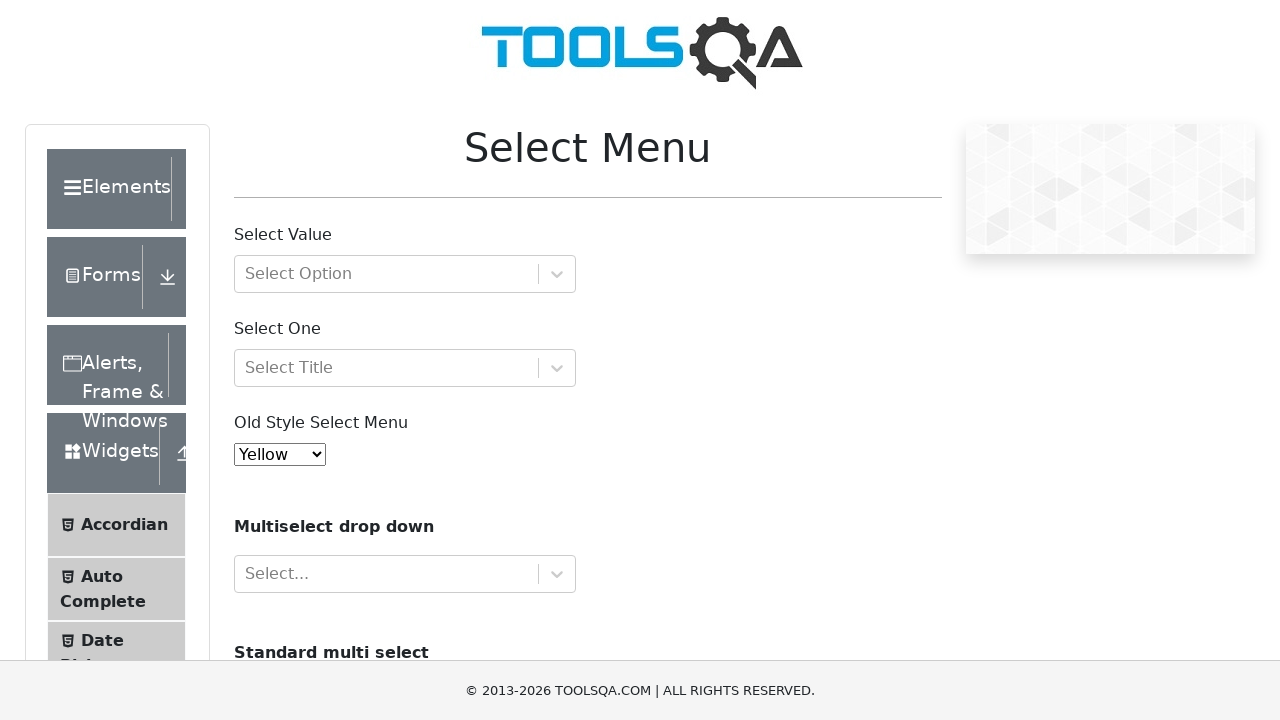

Waited 1 second for selection to complete
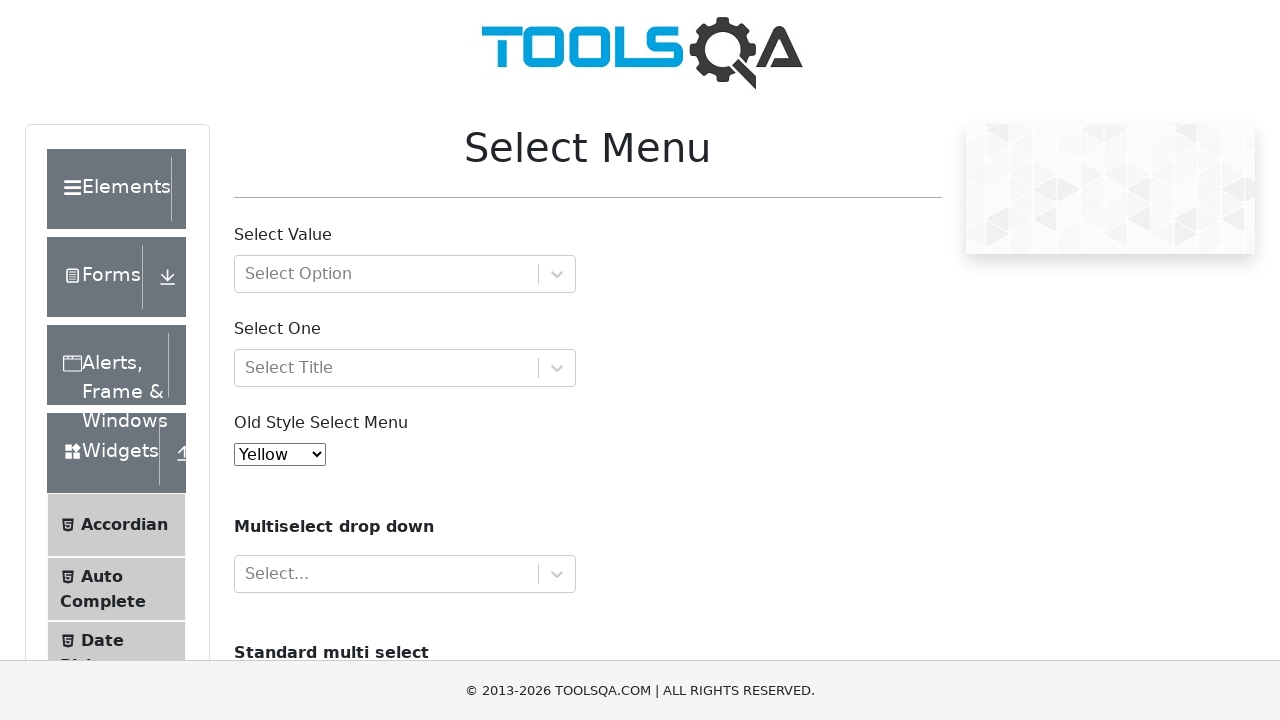

Selected 'red' by value in single-select dropdown on #oldSelectMenu
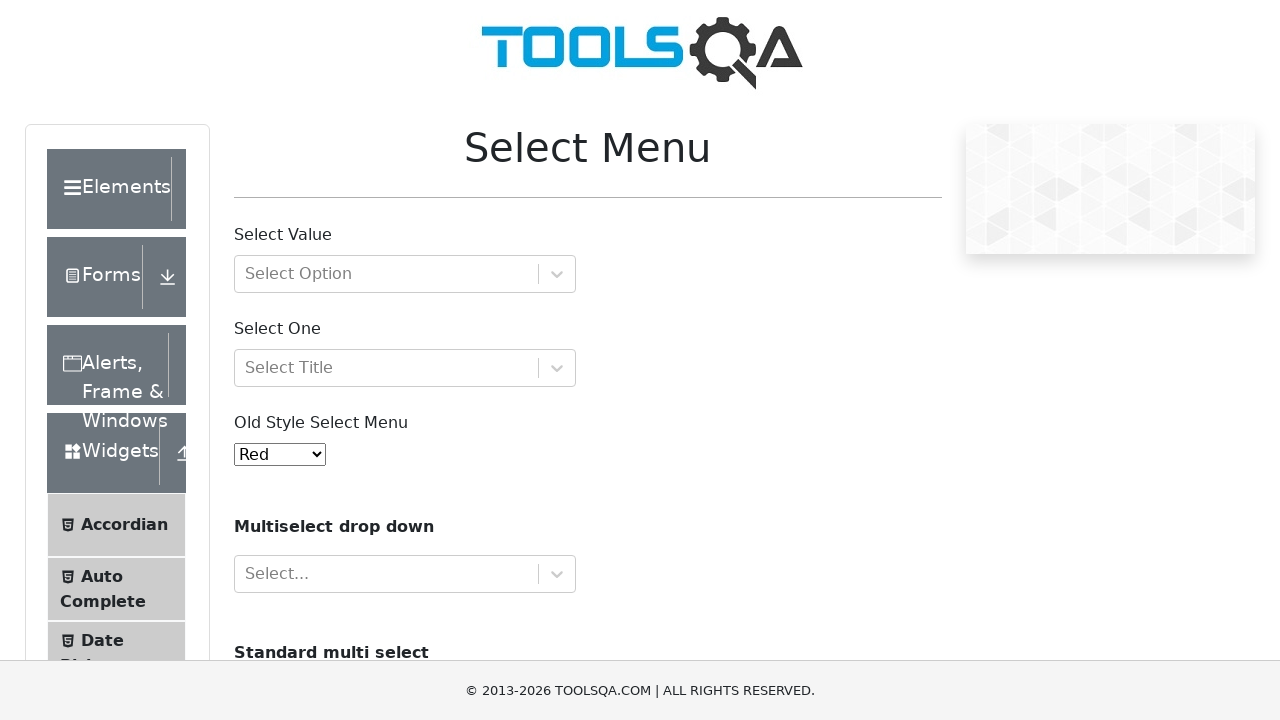

Waited 1 second for selection to complete
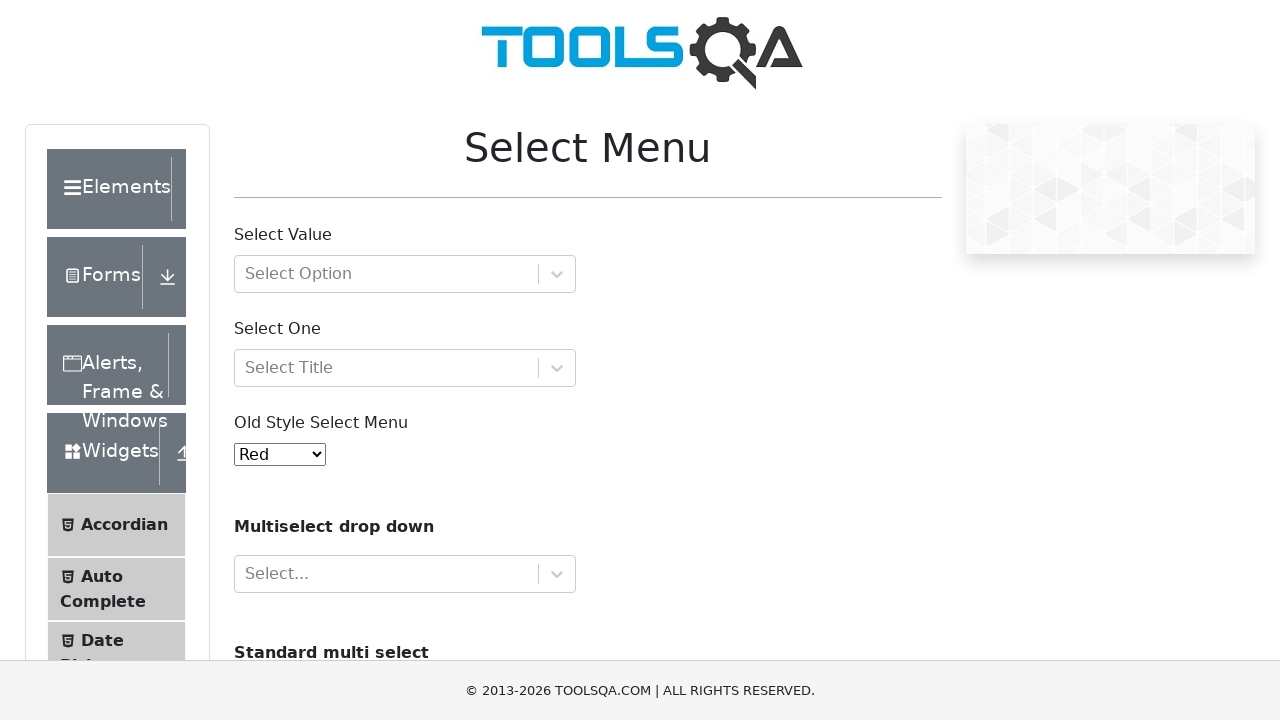

Selected 'Green' by visible text in single-select dropdown on #oldSelectMenu
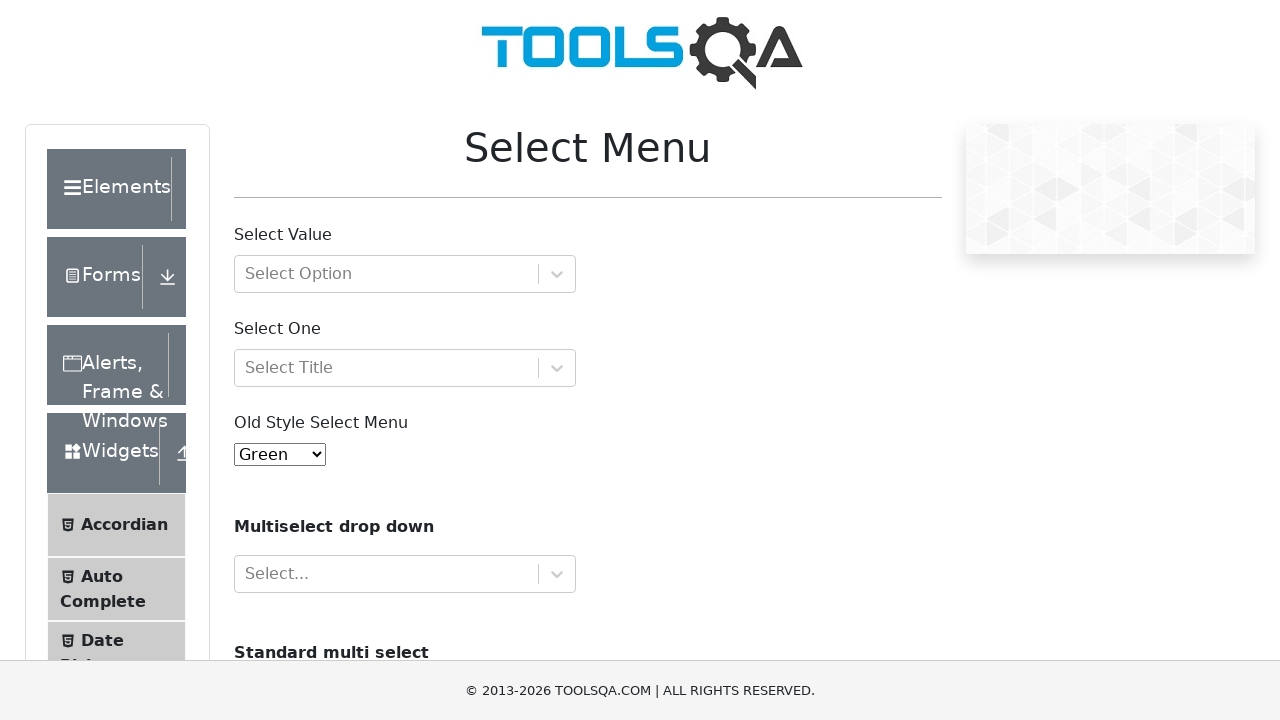

Waited 1 second for selection to complete
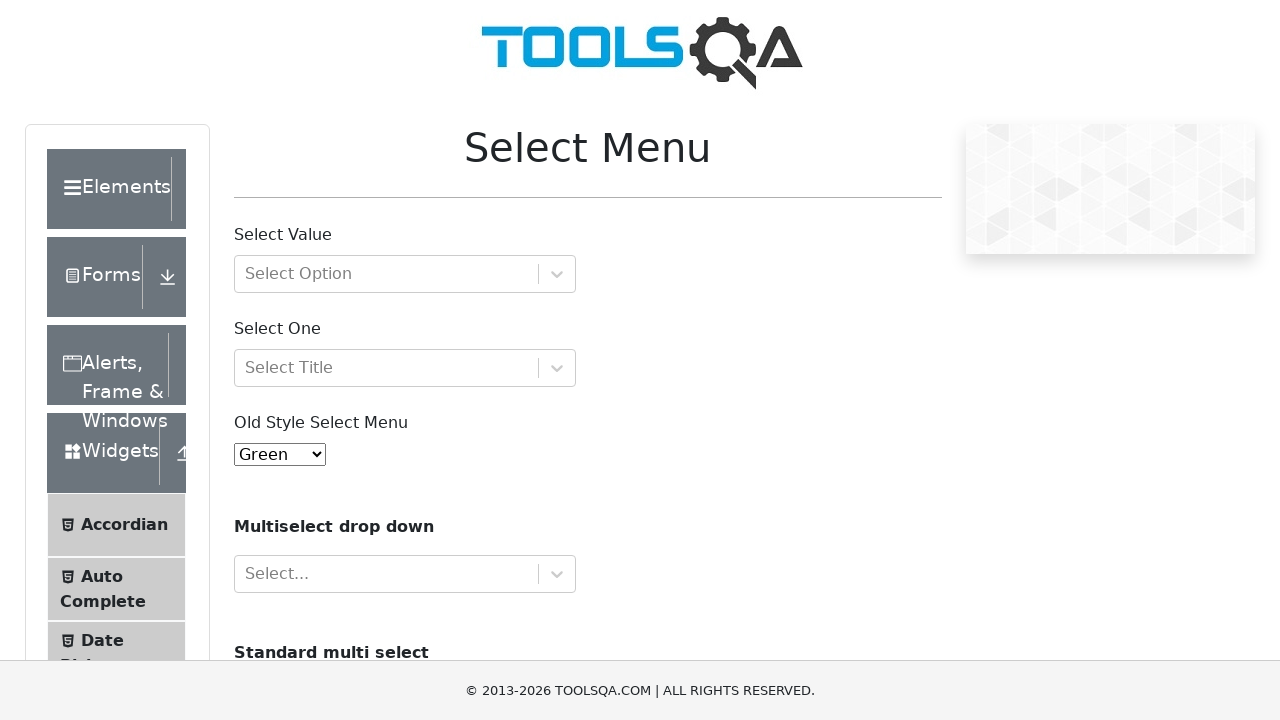

Selected 'Volvo' by index 0 in multi-select dropdown on #cars
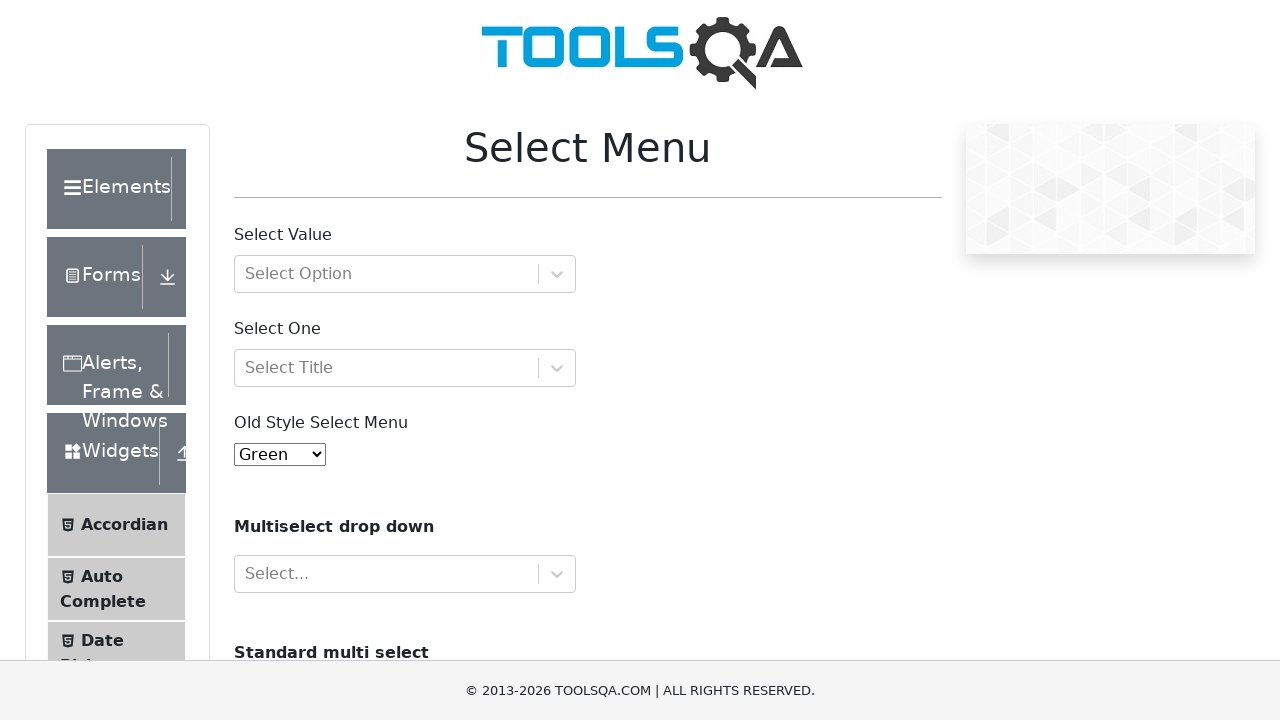

Added 'Saab' to multi-select dropdown selection on #cars
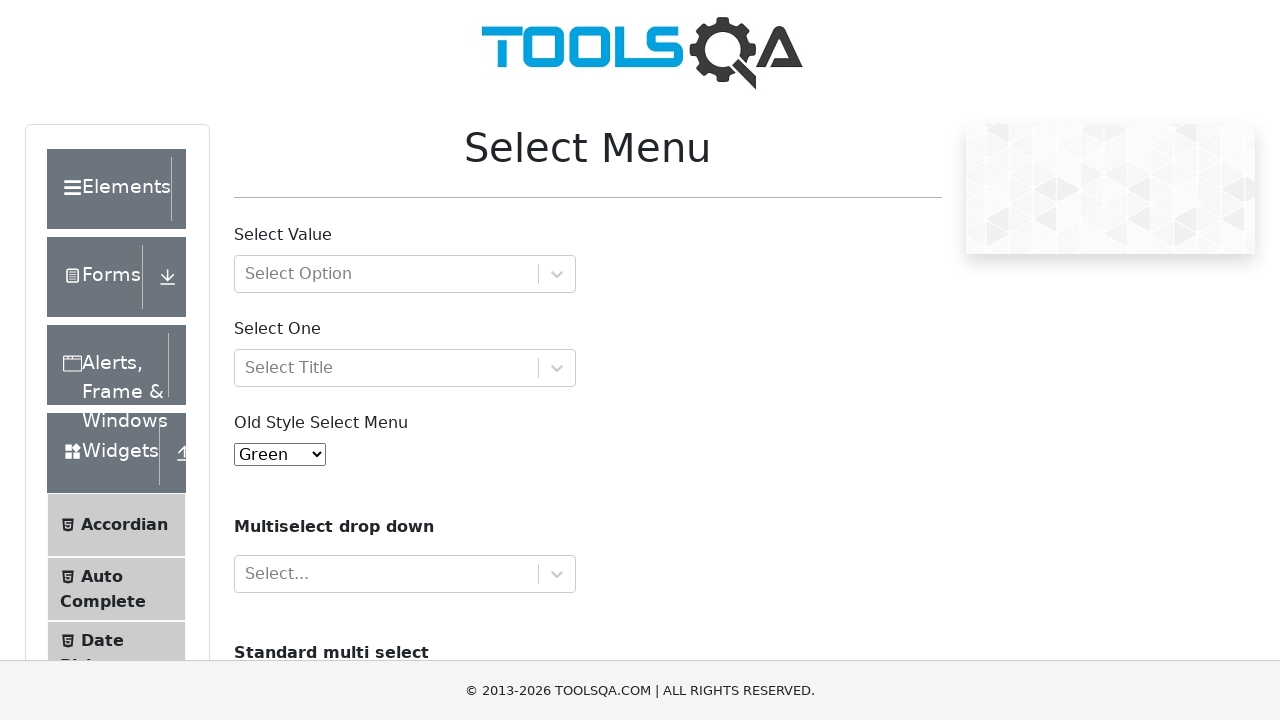

Added 'Audi' to multi-select dropdown selection on #cars
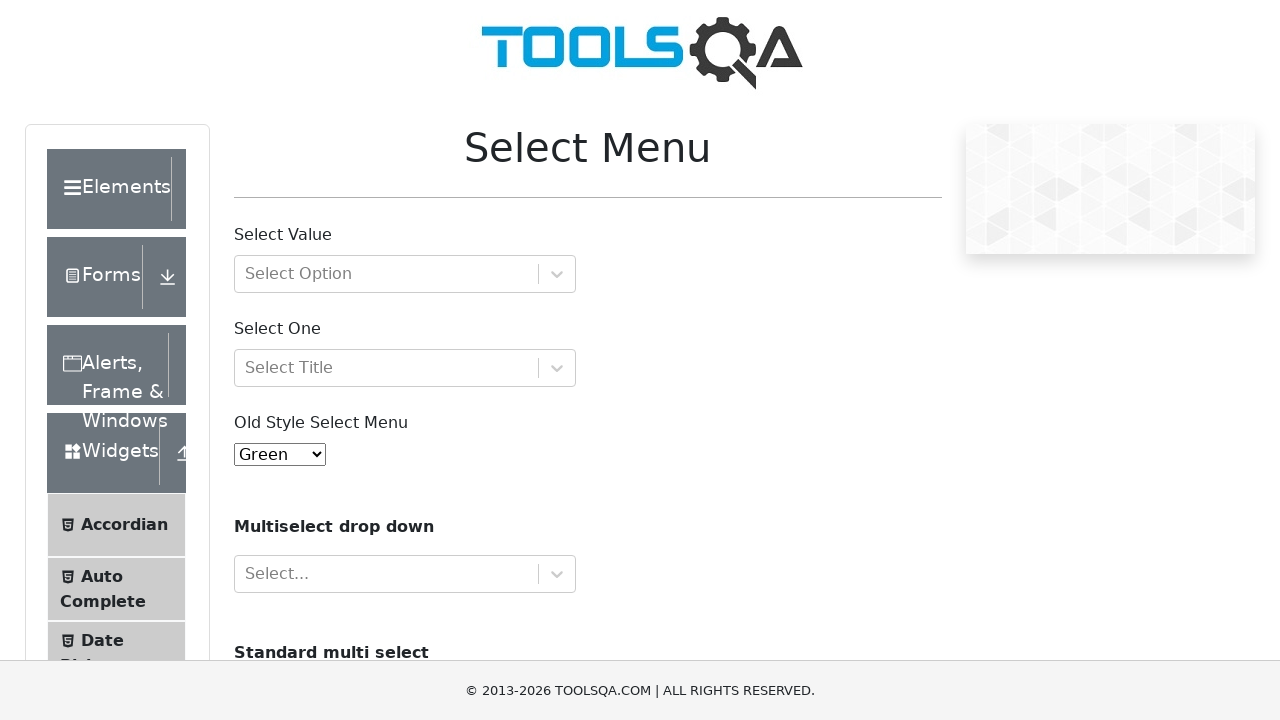

Waited 1 second after adding multiple options
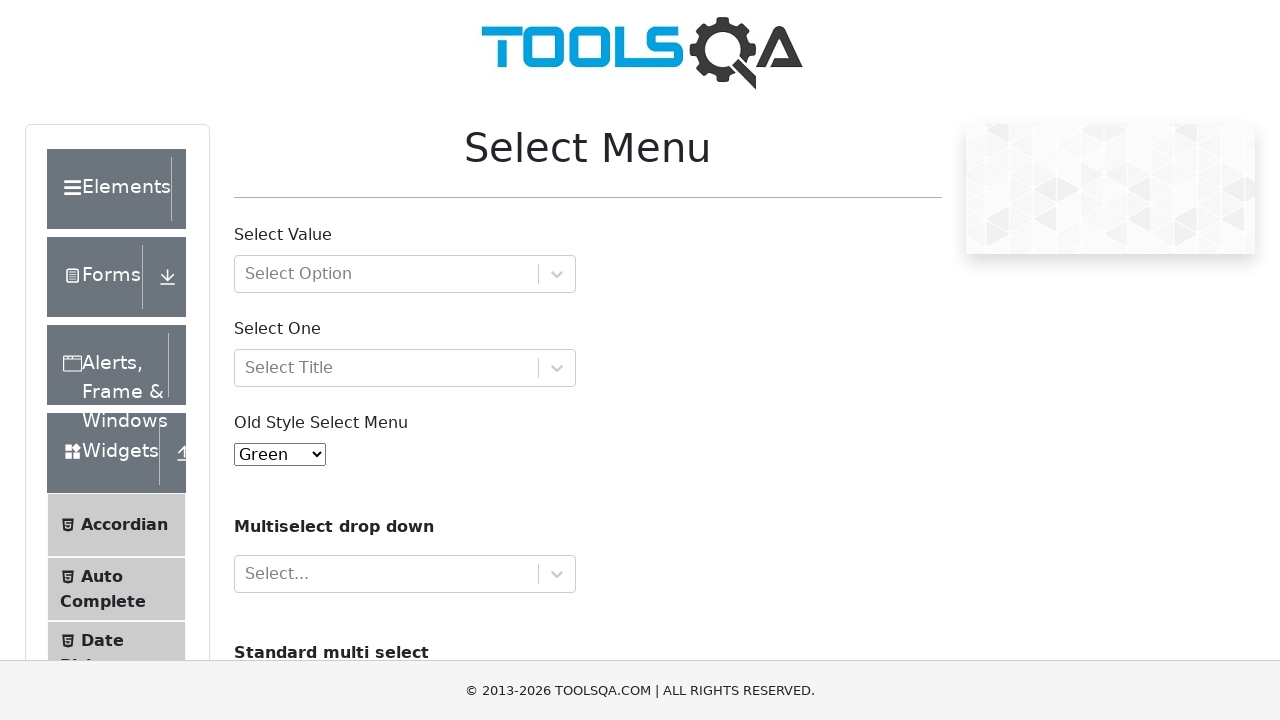

Deselected all options in multi-select dropdown using JavaScript
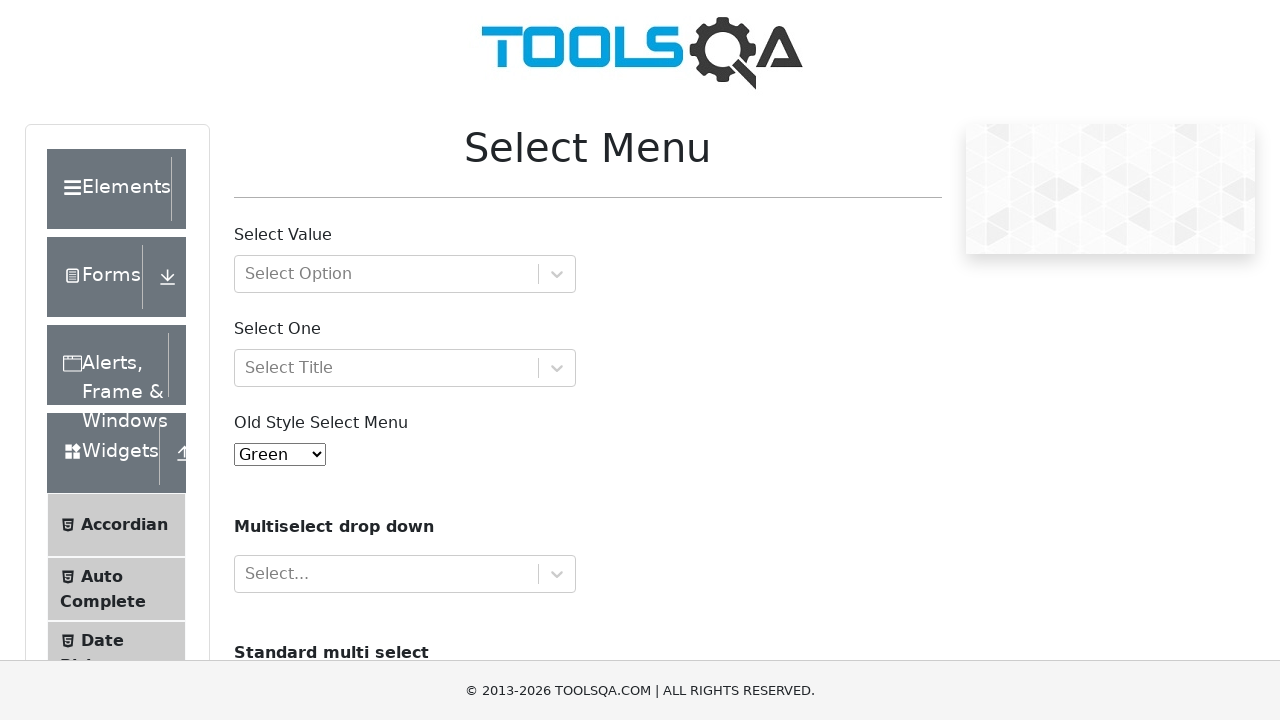

Waited 1 second after deselecting all
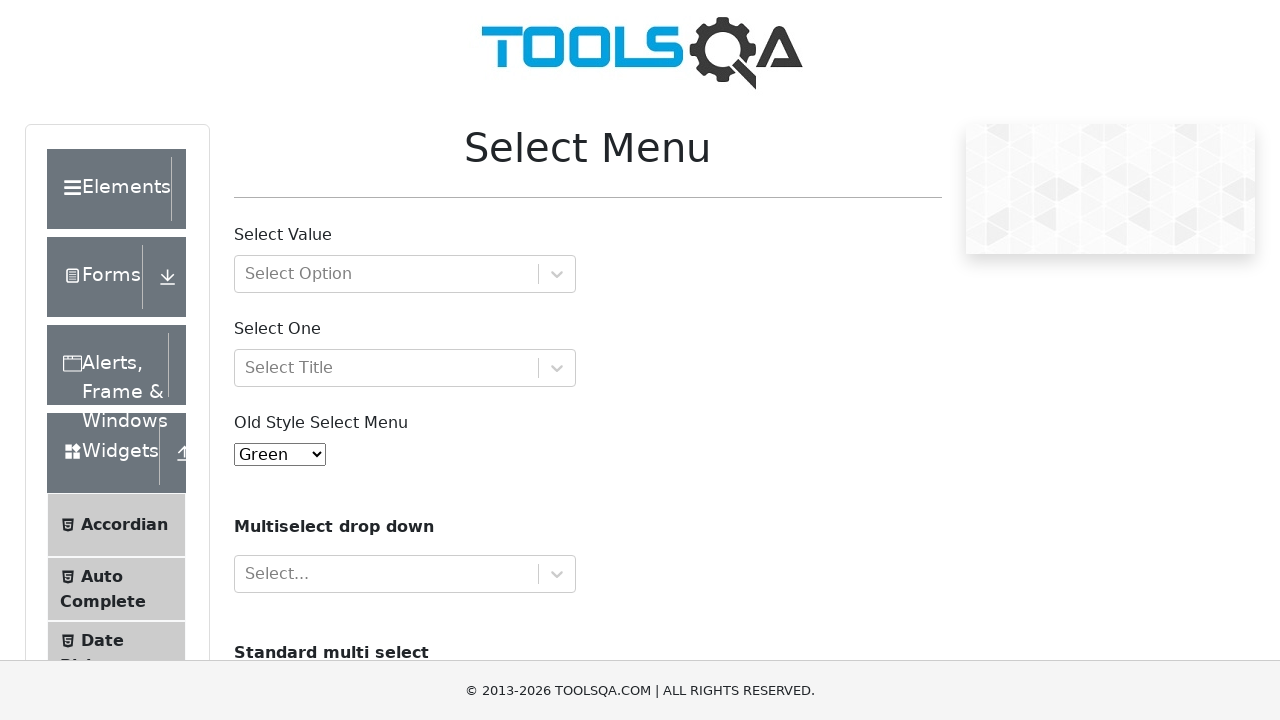

Selected 'Saab' in multi-select dropdown on #cars
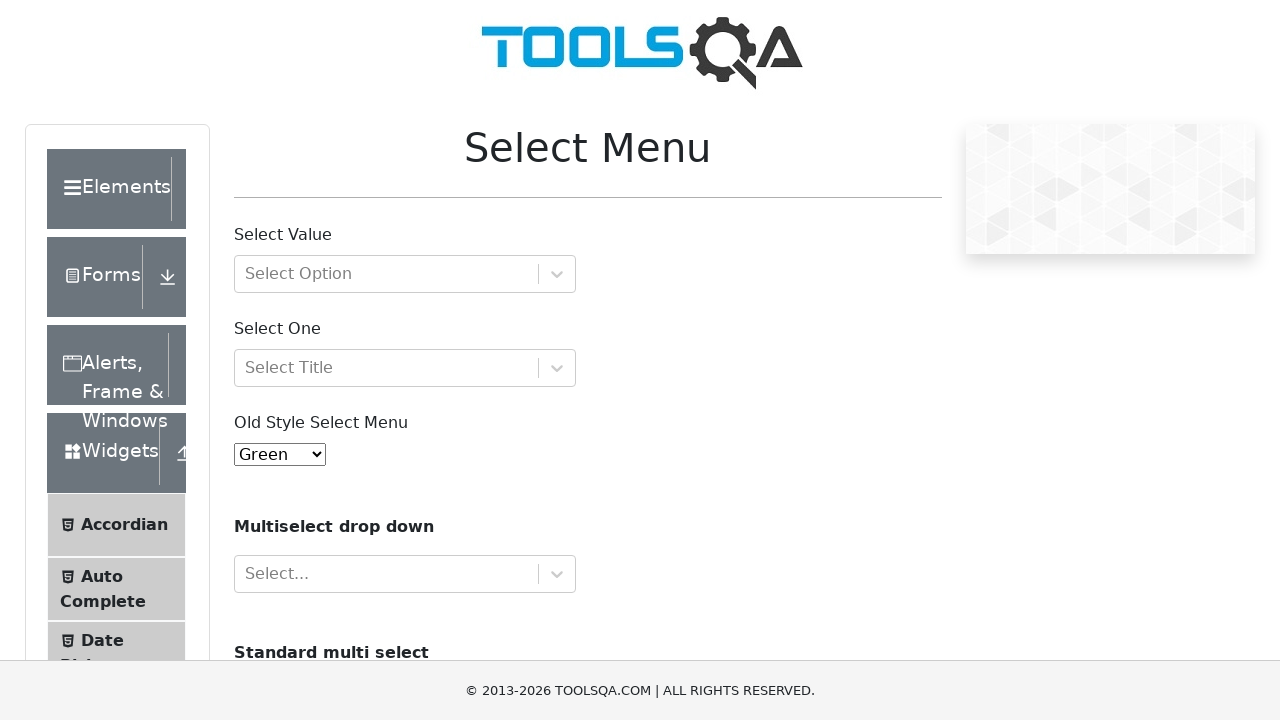

Waited 1 second after selecting Saab
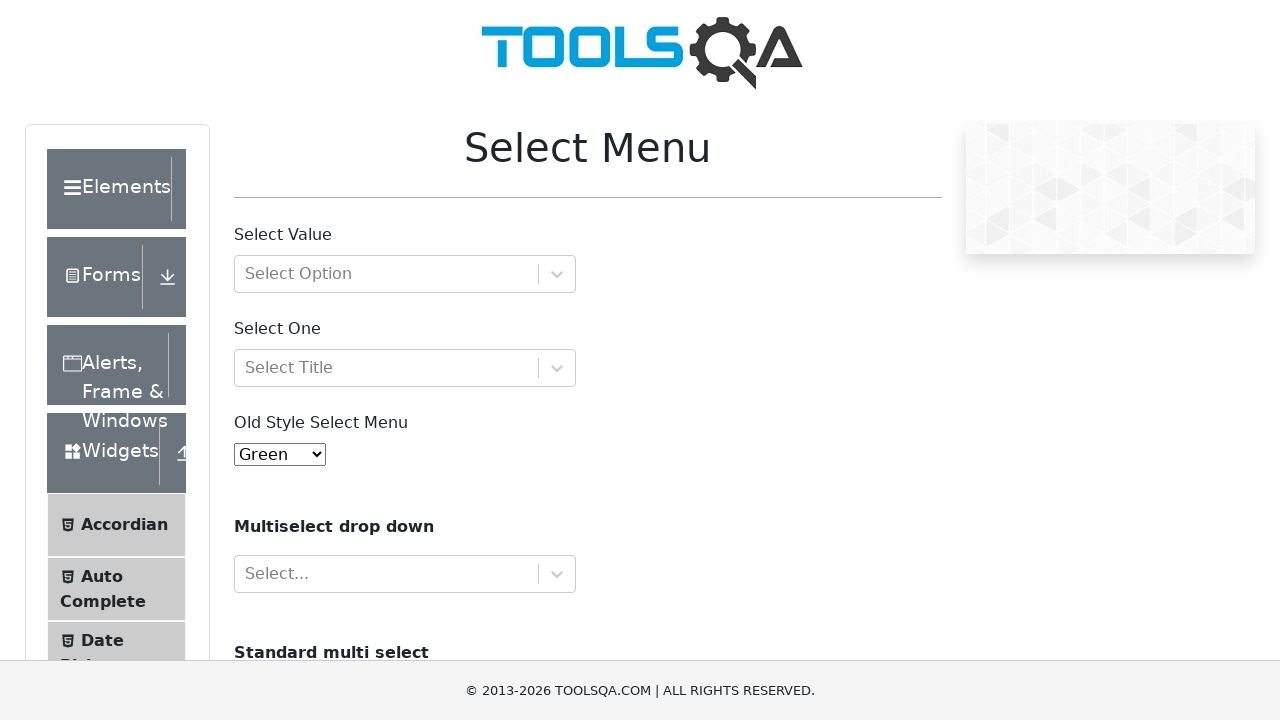

Cleared all selections in multi-select dropdown on #cars
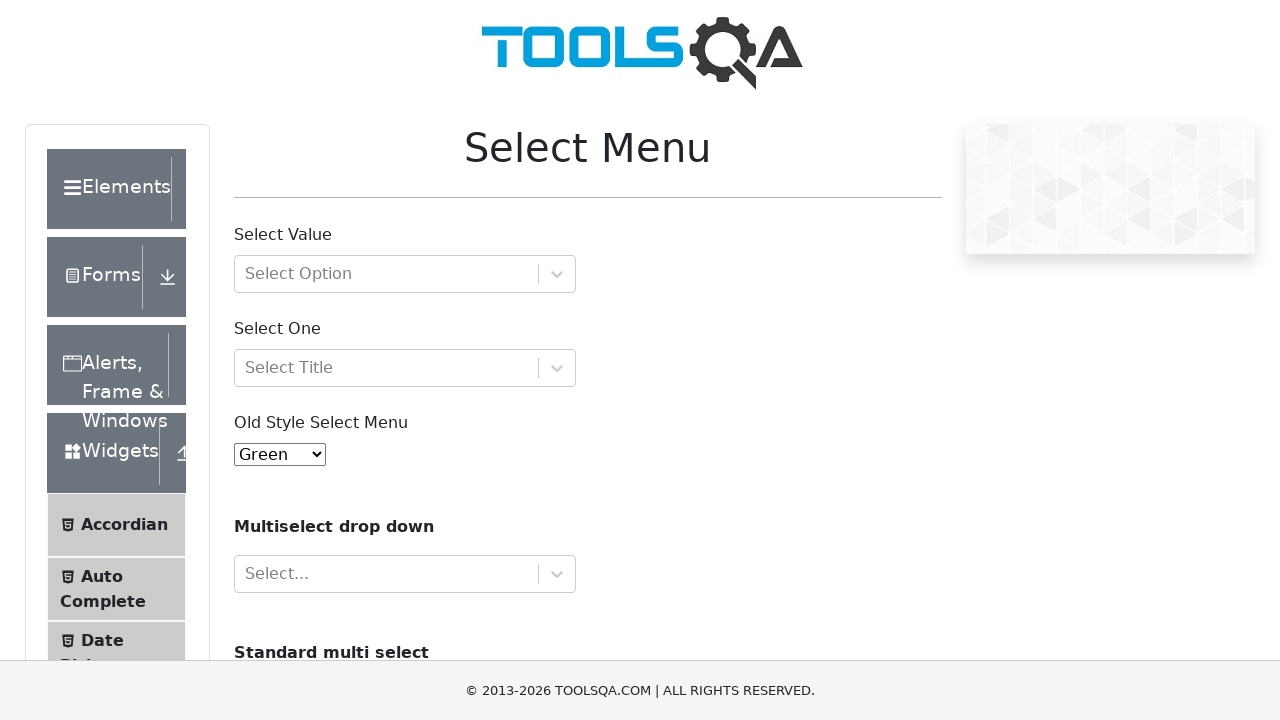

Waited 1 second after clearing selections
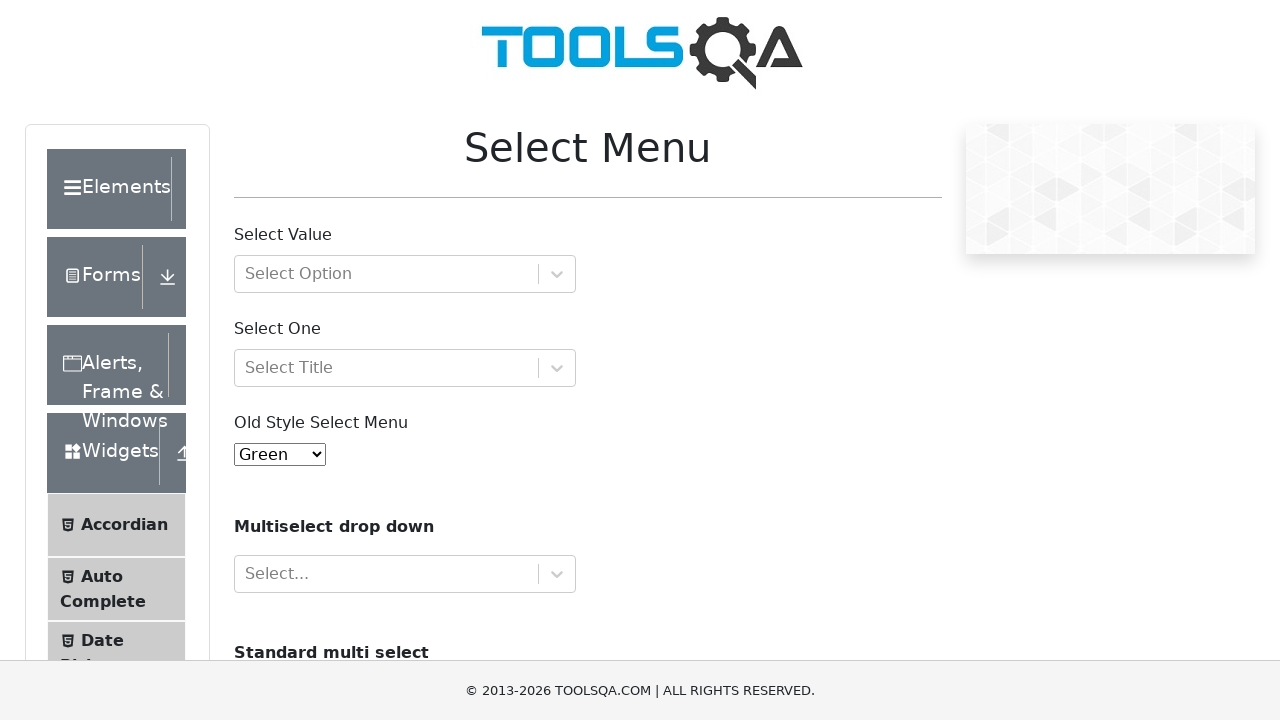

Selected 'Volvo' by index 0 in multi-select dropdown on #cars
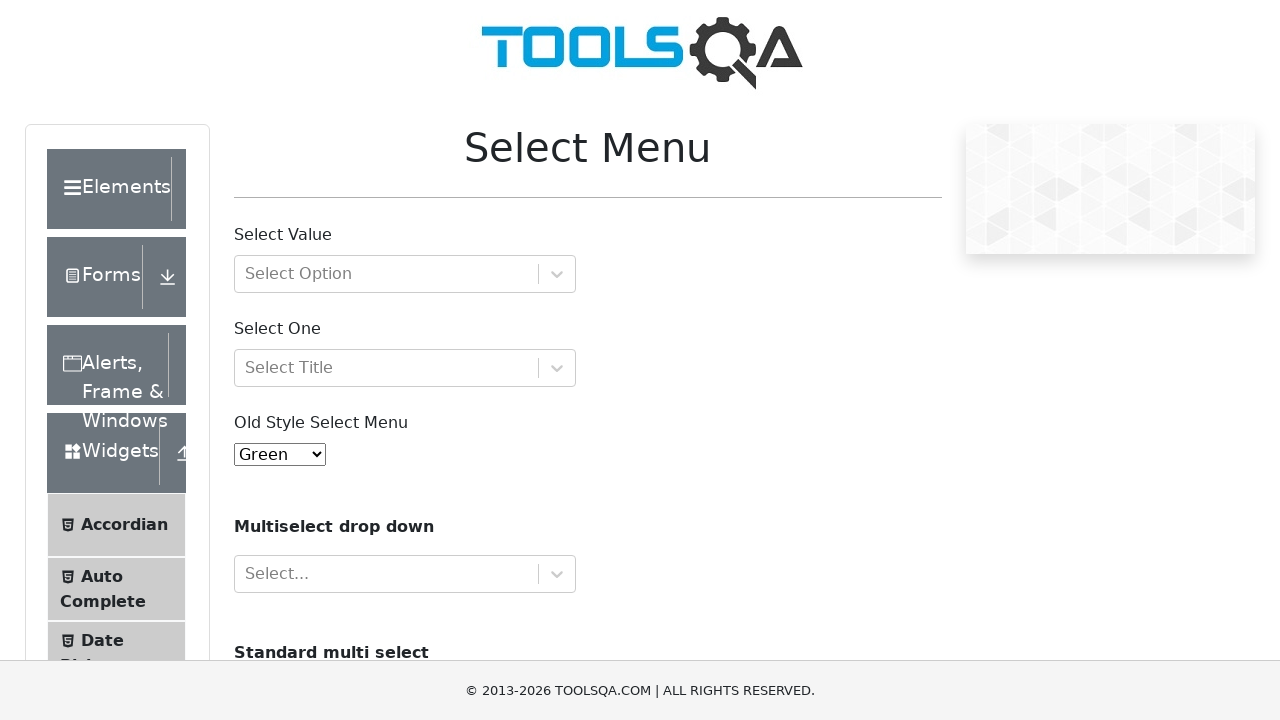

Waited 1 second after selecting Volvo
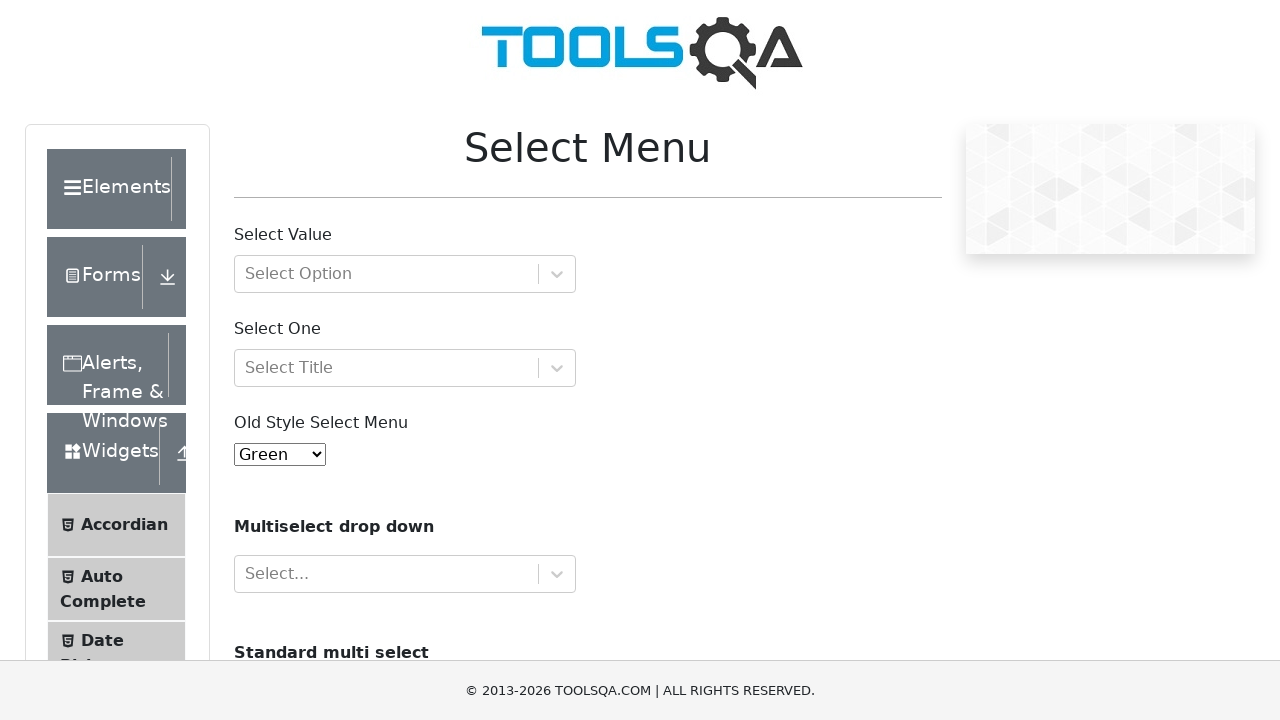

Cleared all selections in multi-select dropdown on #cars
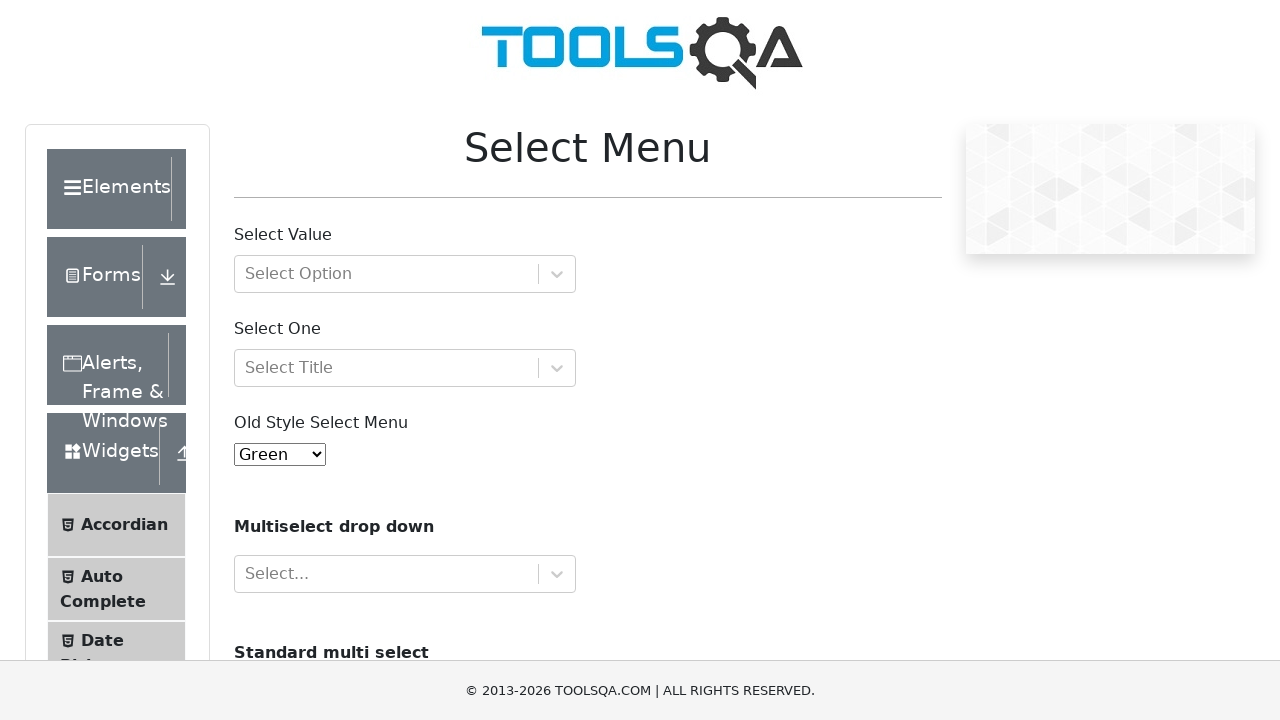

Waited 1 second after clearing selections
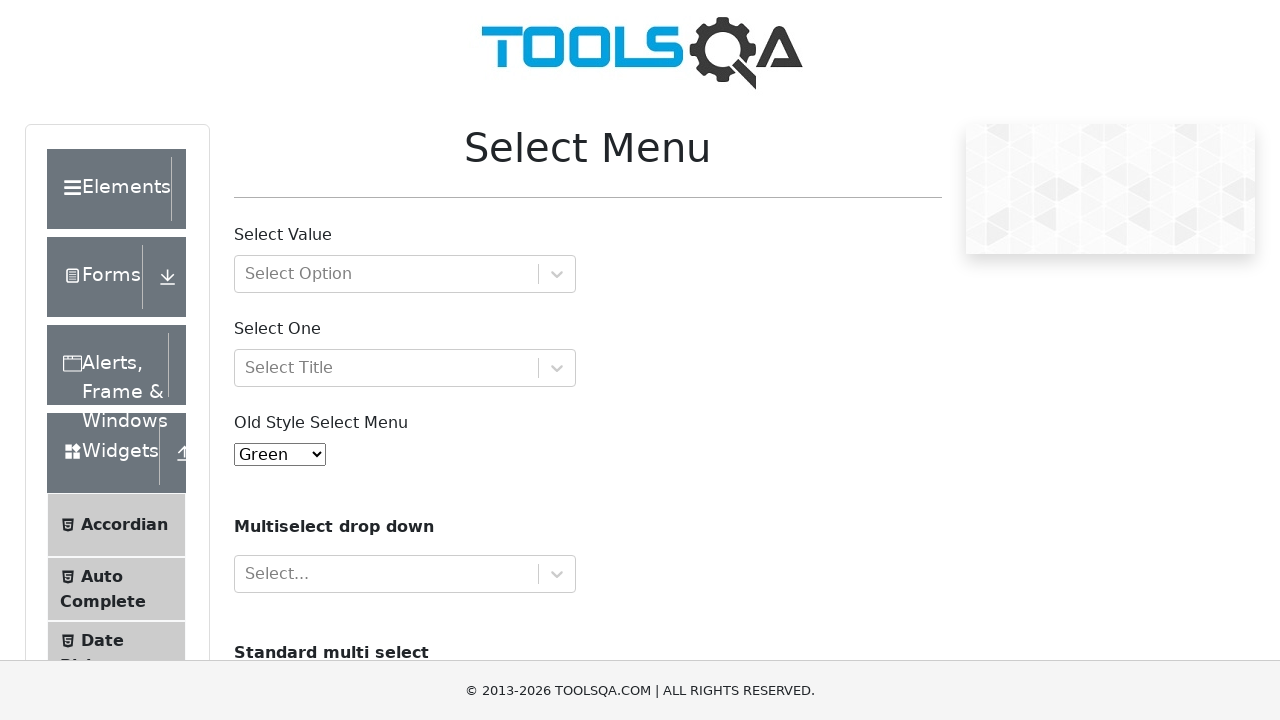

Selected 'Audi' by visible text in multi-select dropdown on #cars
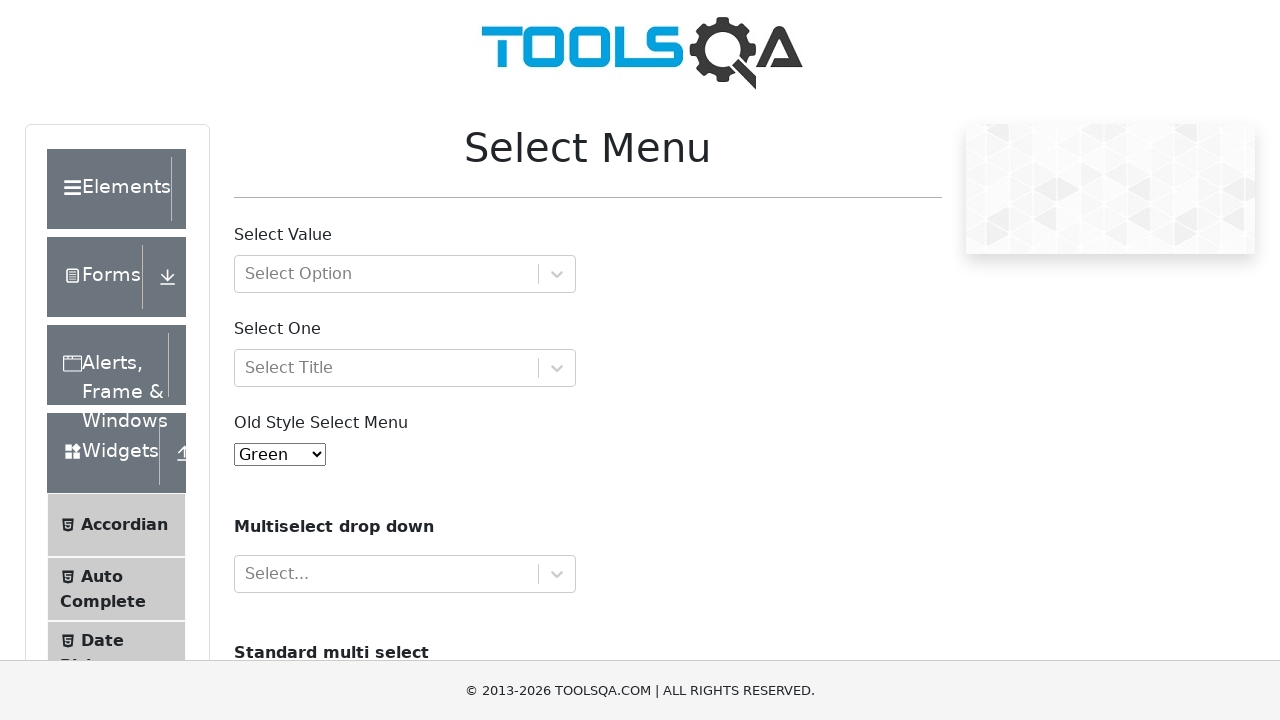

Waited 1 second after selecting Audi
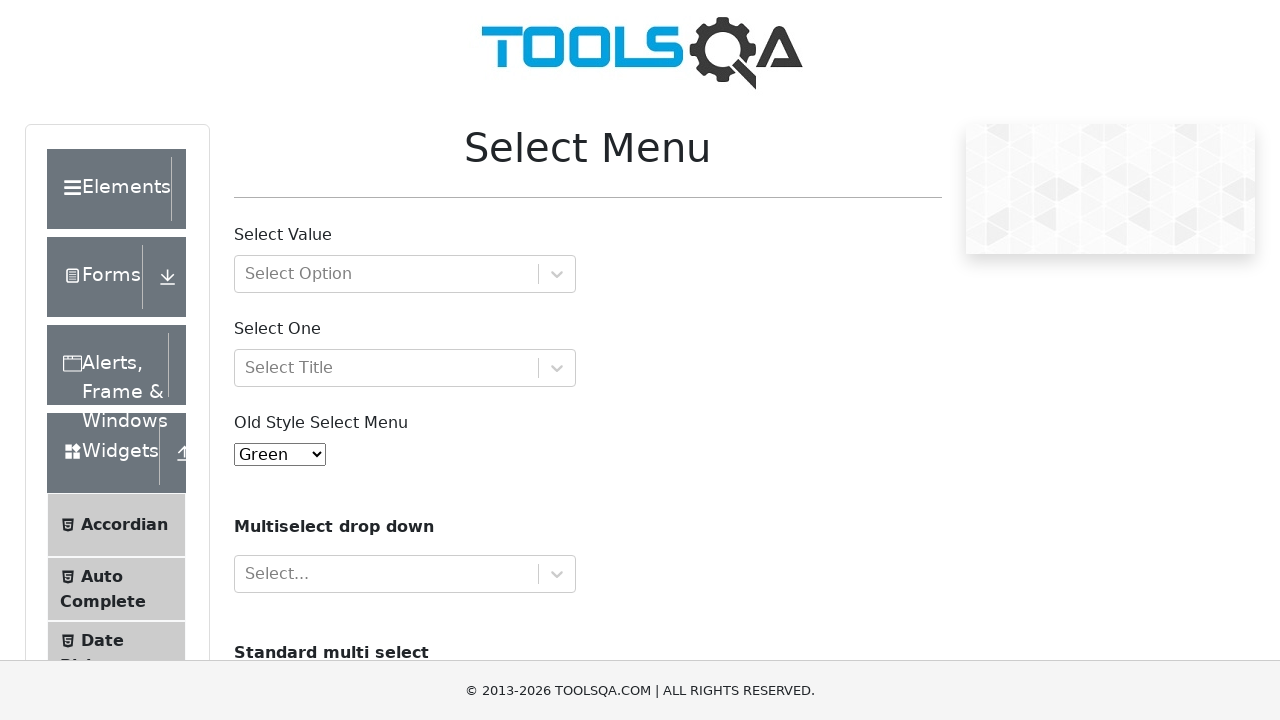

Final deselection - cleared all options in multi-select dropdown on #cars
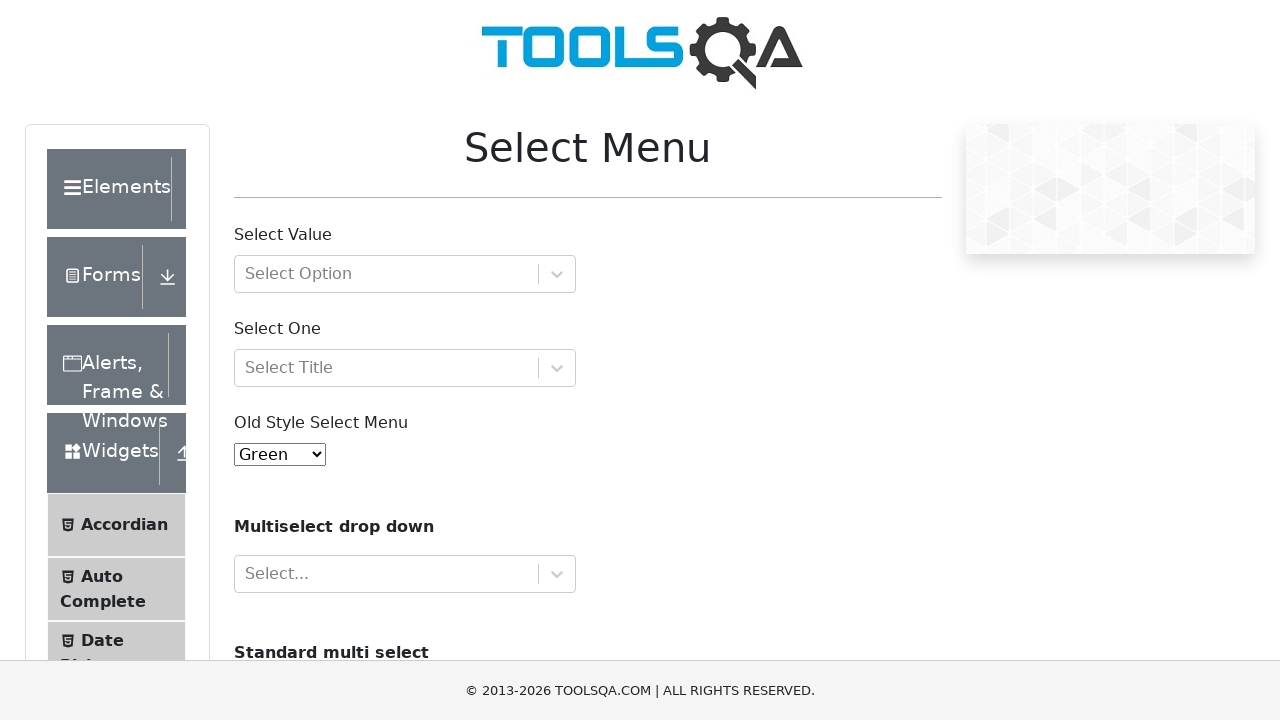

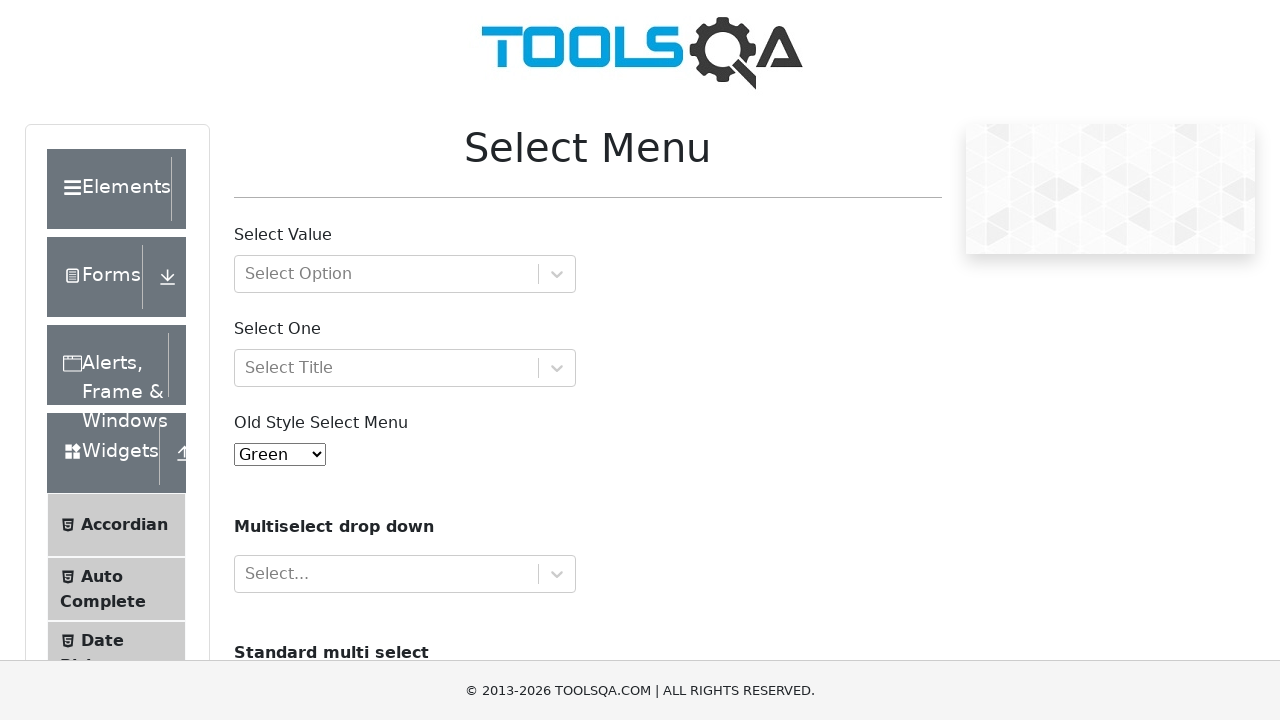